Tests radio button functionality by clicking through three radio button options and verifying their selection states

Starting URL: https://rahulshettyacademy.com/AutomationPractice/

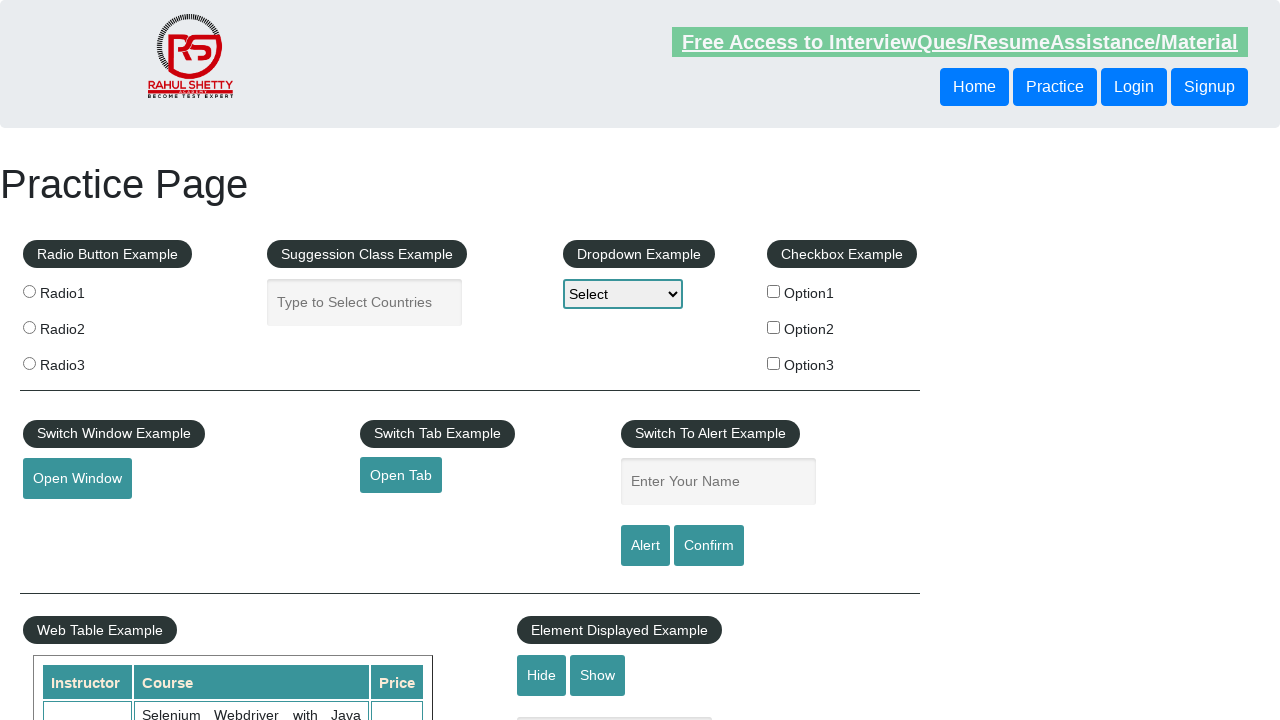

Clicked radio button 1 at (29, 291) on input[value='radio1']
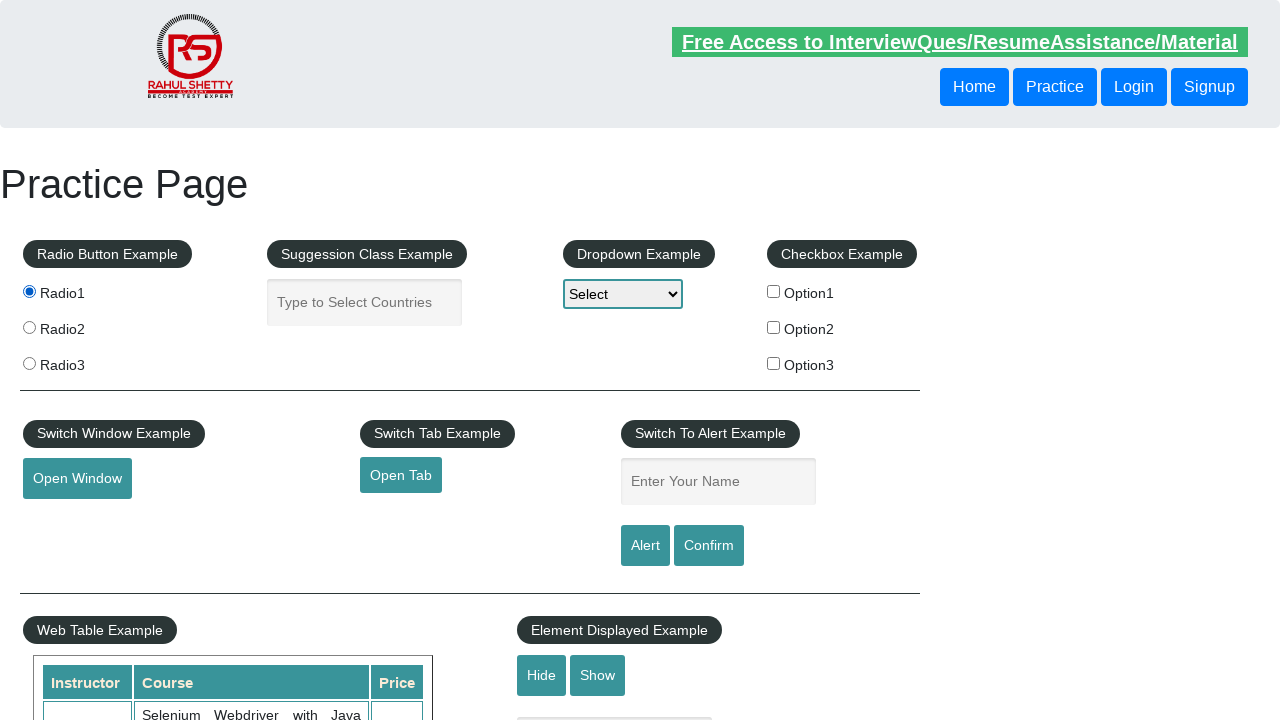

Verified radio button 1 is selected
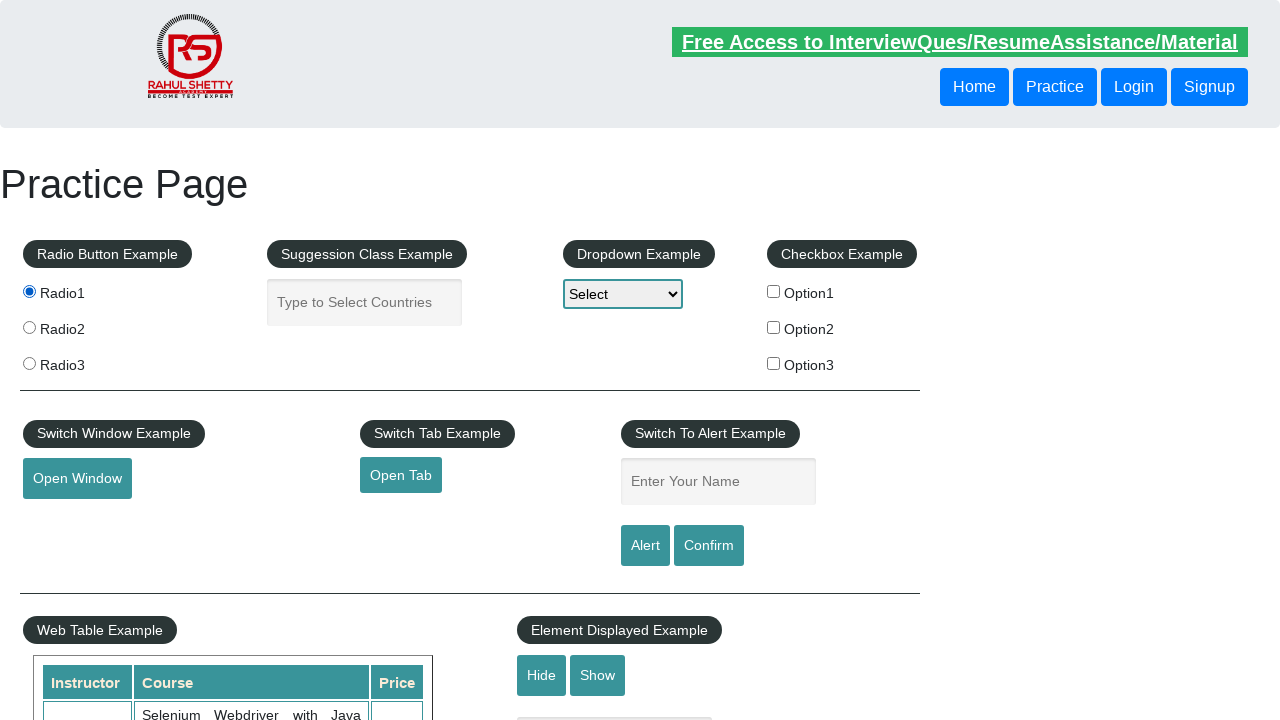

Clicked radio button 2 at (29, 327) on input[value='radio2']
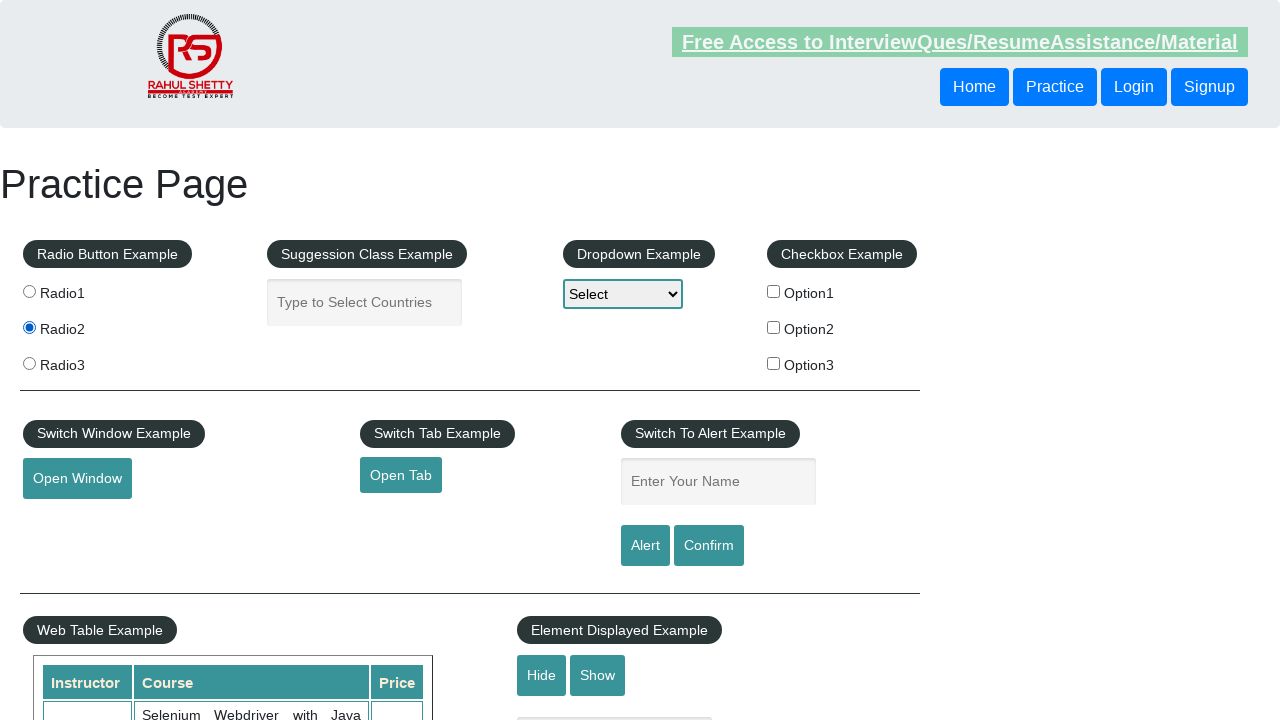

Verified radio button 2 is selected
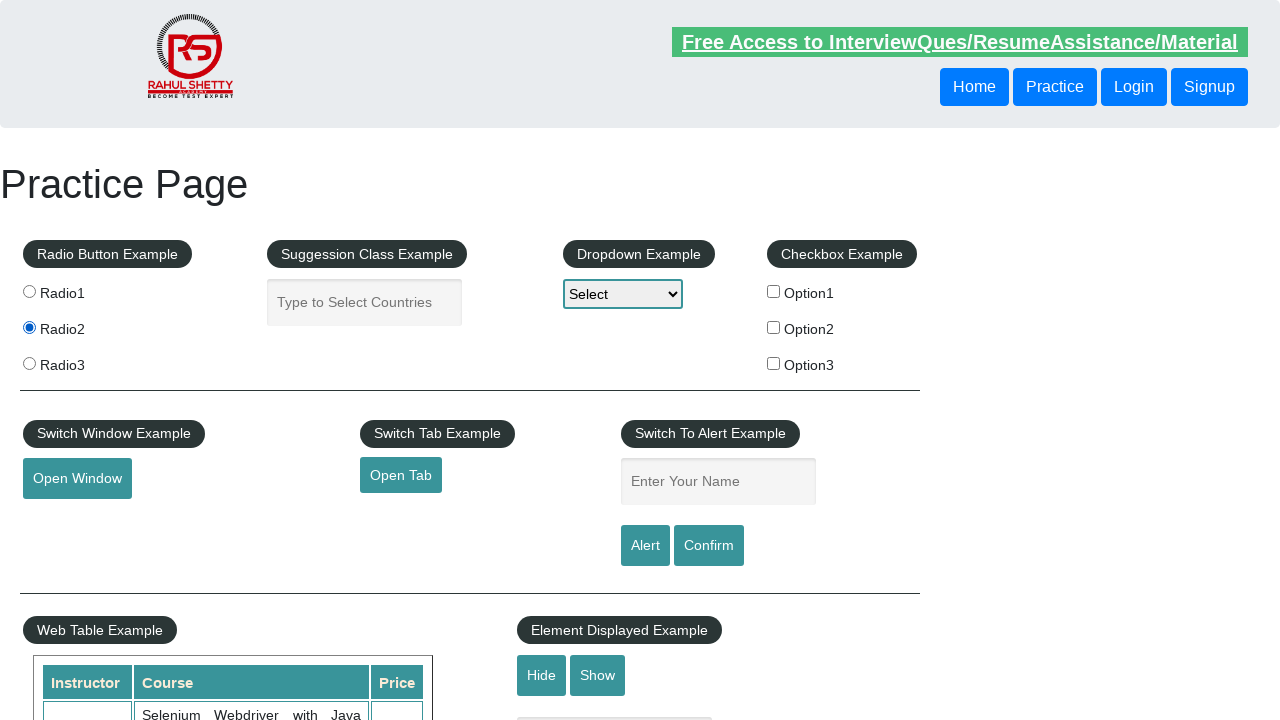

Clicked radio button 3 at (29, 363) on input[value='radio3']
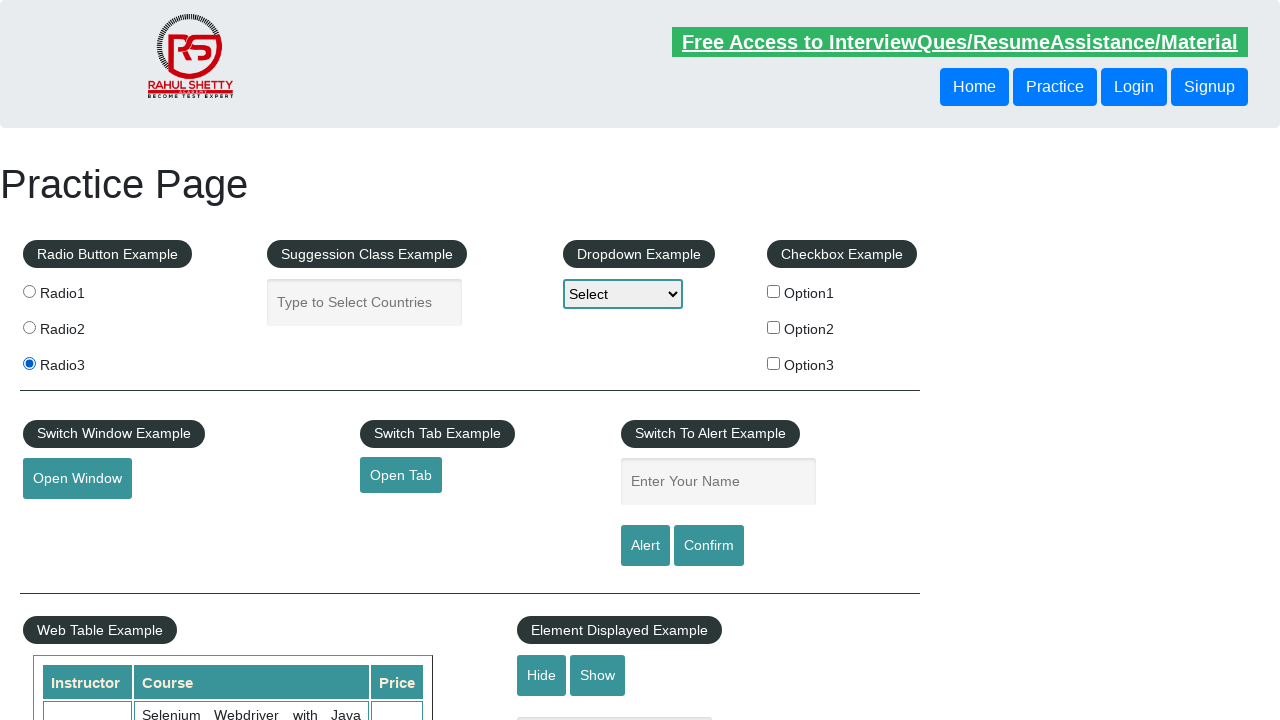

Verified radio button 3 is selected
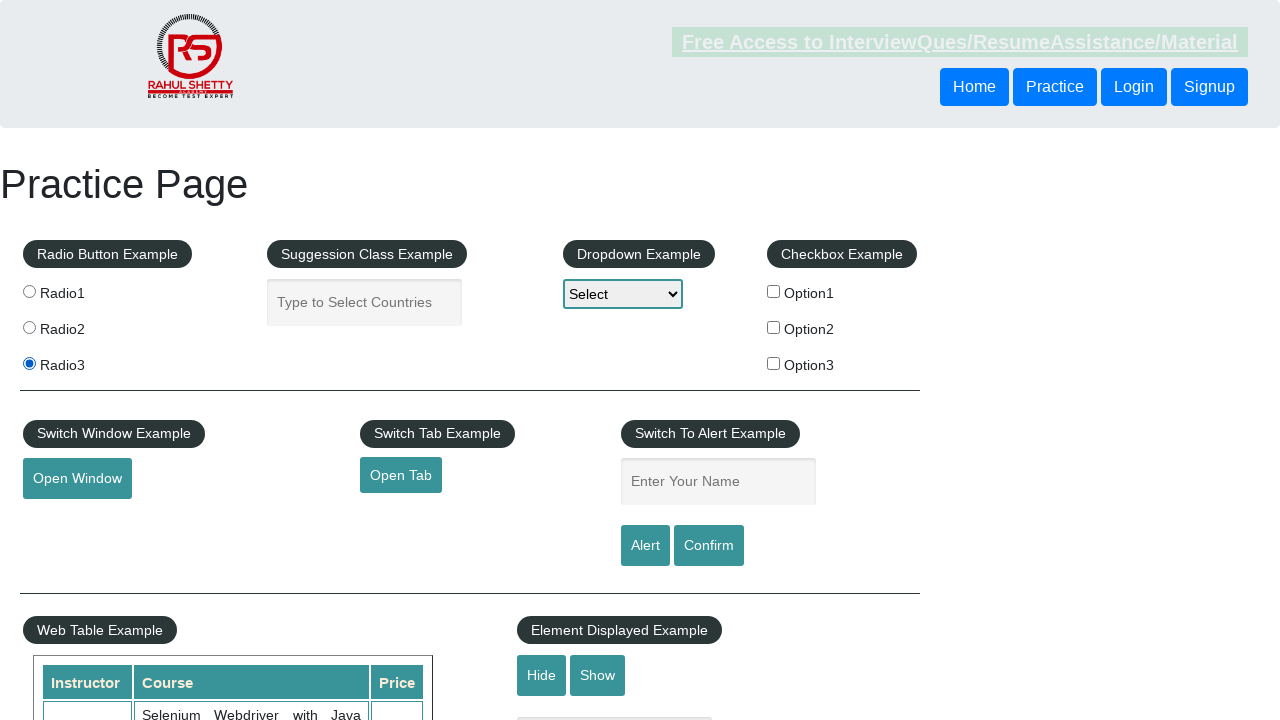

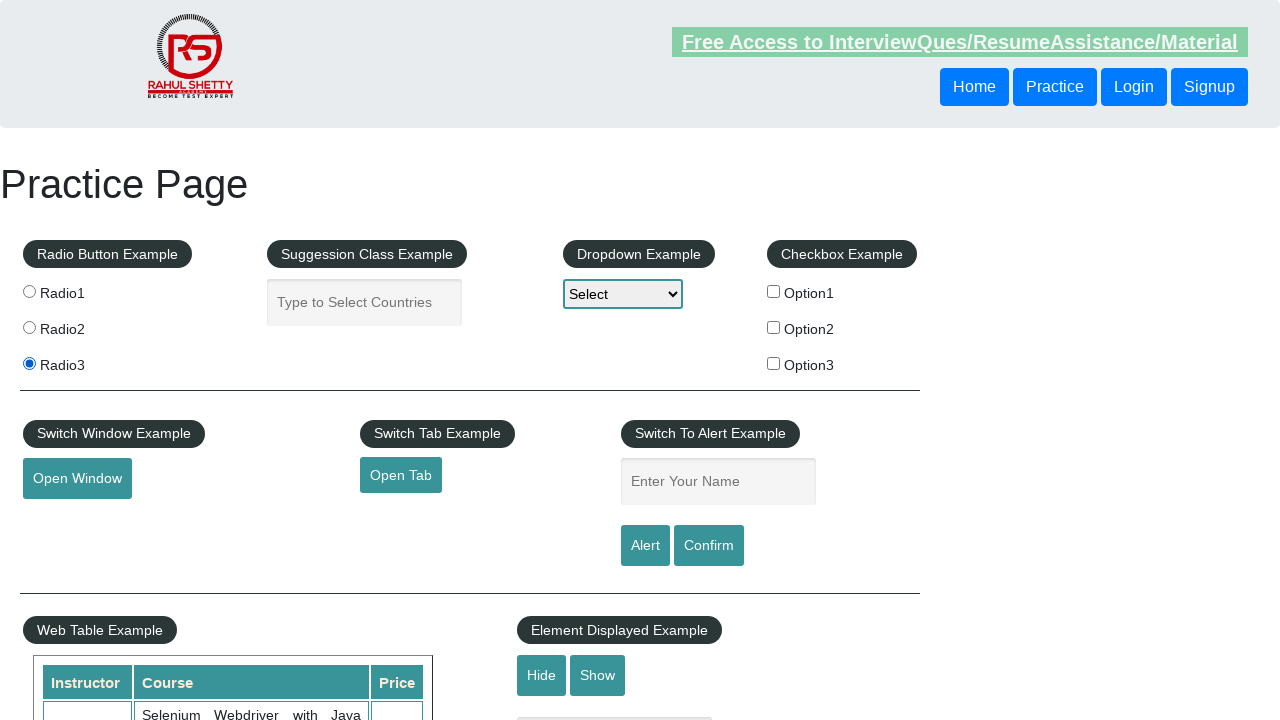